Tests a registration form by filling in first name, last name, and email fields, then submitting the form and verifying the success message appears.

Starting URL: http://suninjuly.github.io/registration1.html

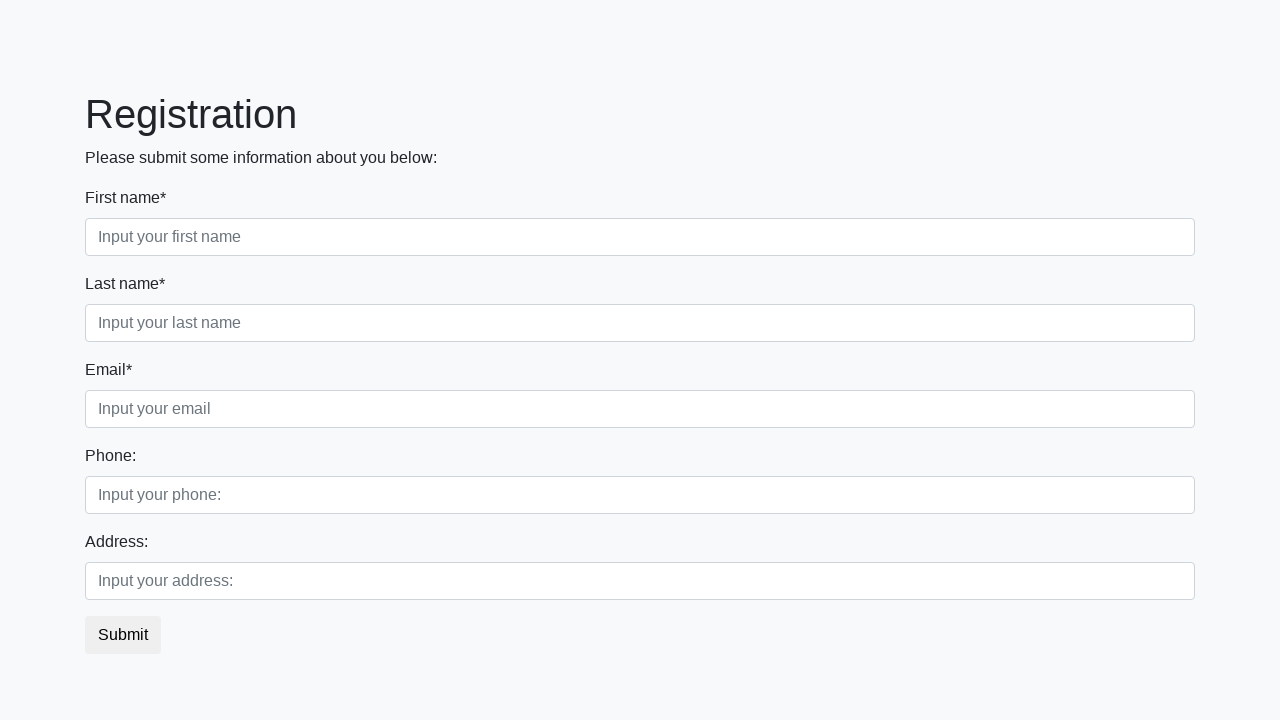

Filled first name field with 'Ivan' on [placeholder='Input your first name']
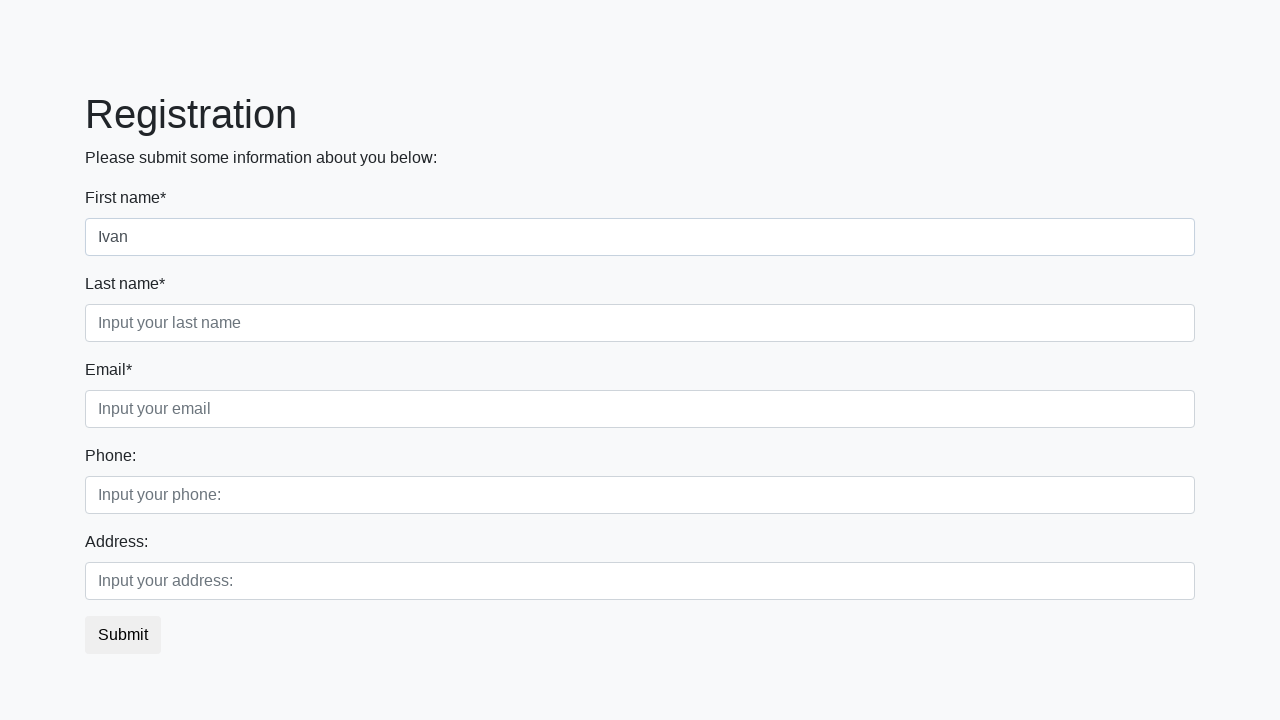

Filled last name field with 'Ivanov' on [placeholder='Input your last name']
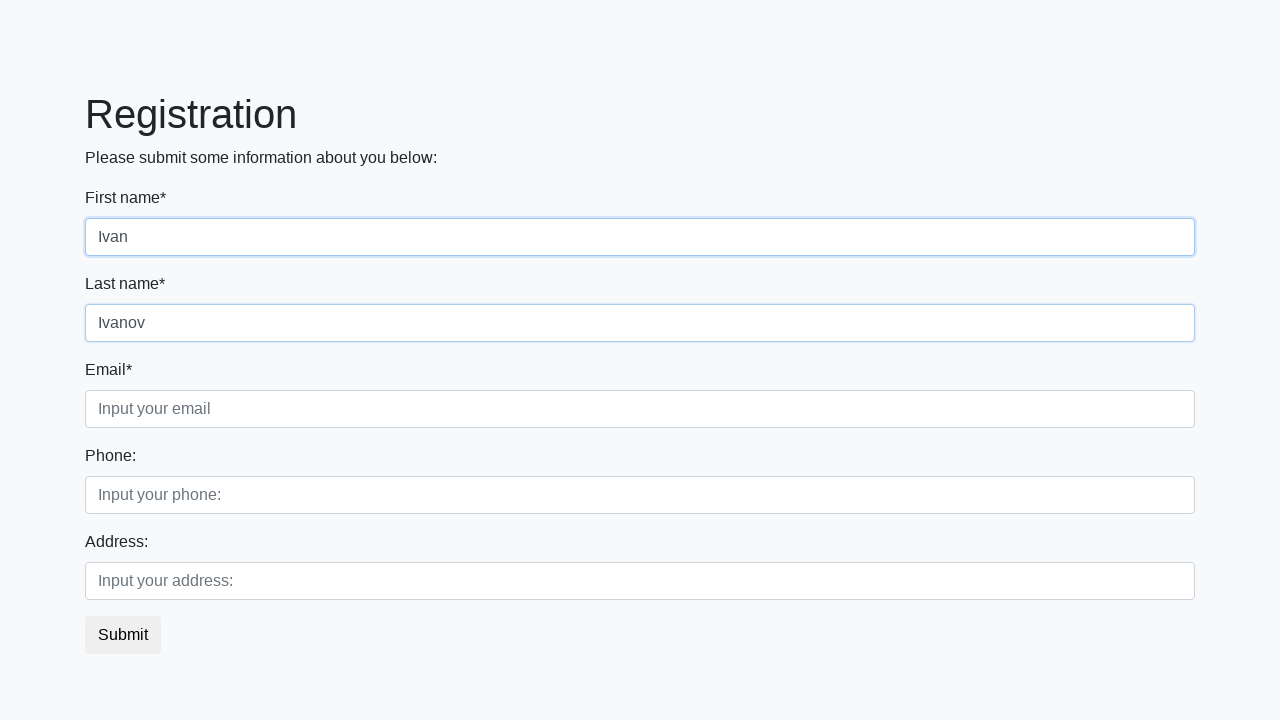

Filled email field with 'ivan@mail.ru' on [placeholder='Input your email']
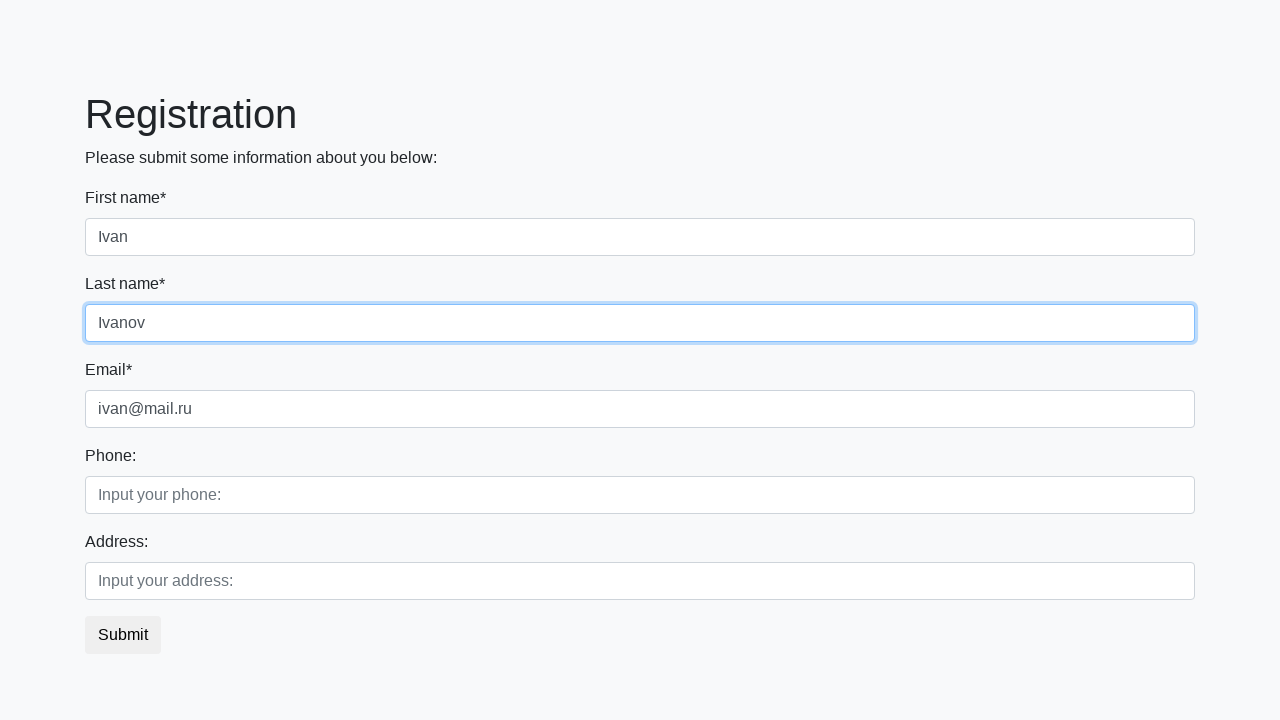

Clicked submit button to register at (123, 635) on button.btn
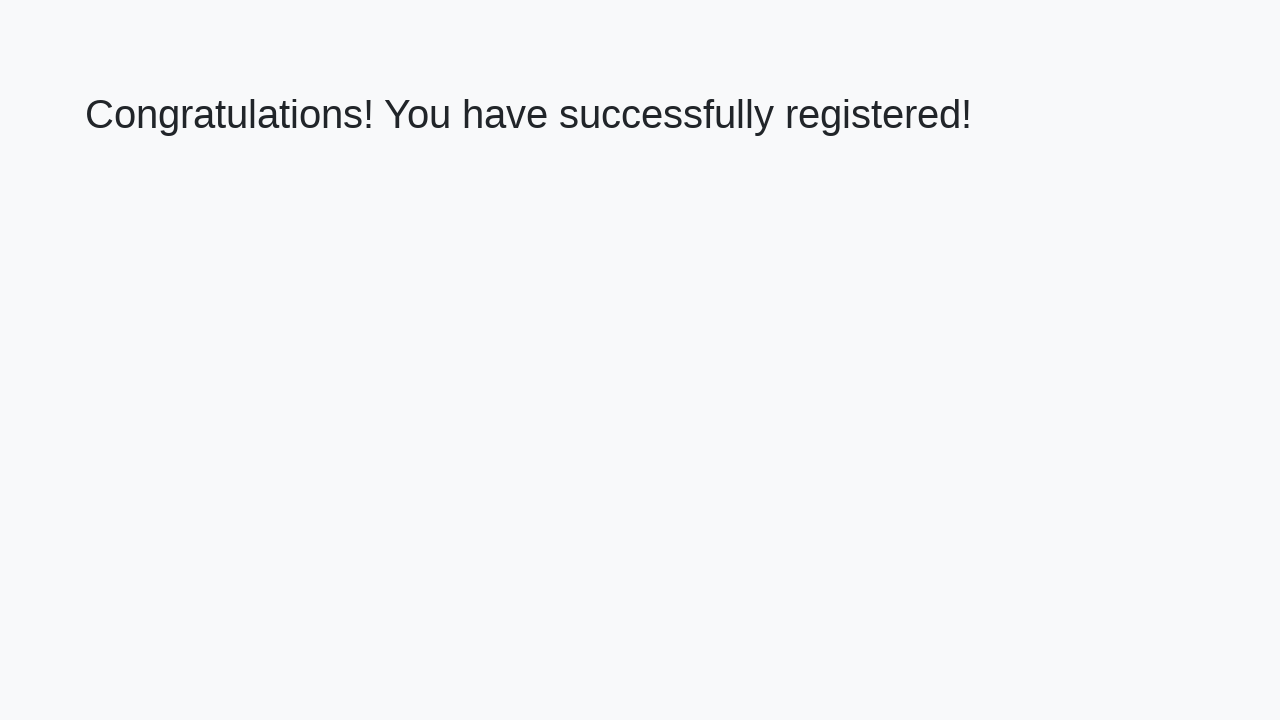

Success message appeared - registration completed
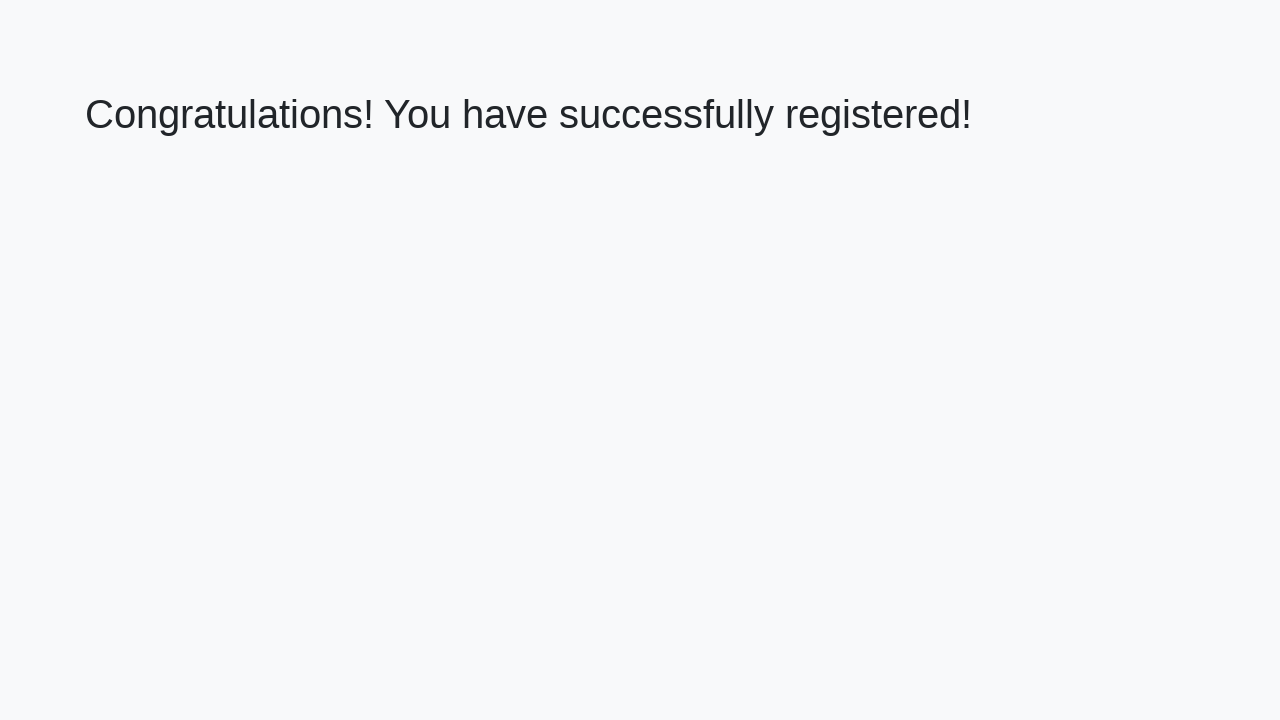

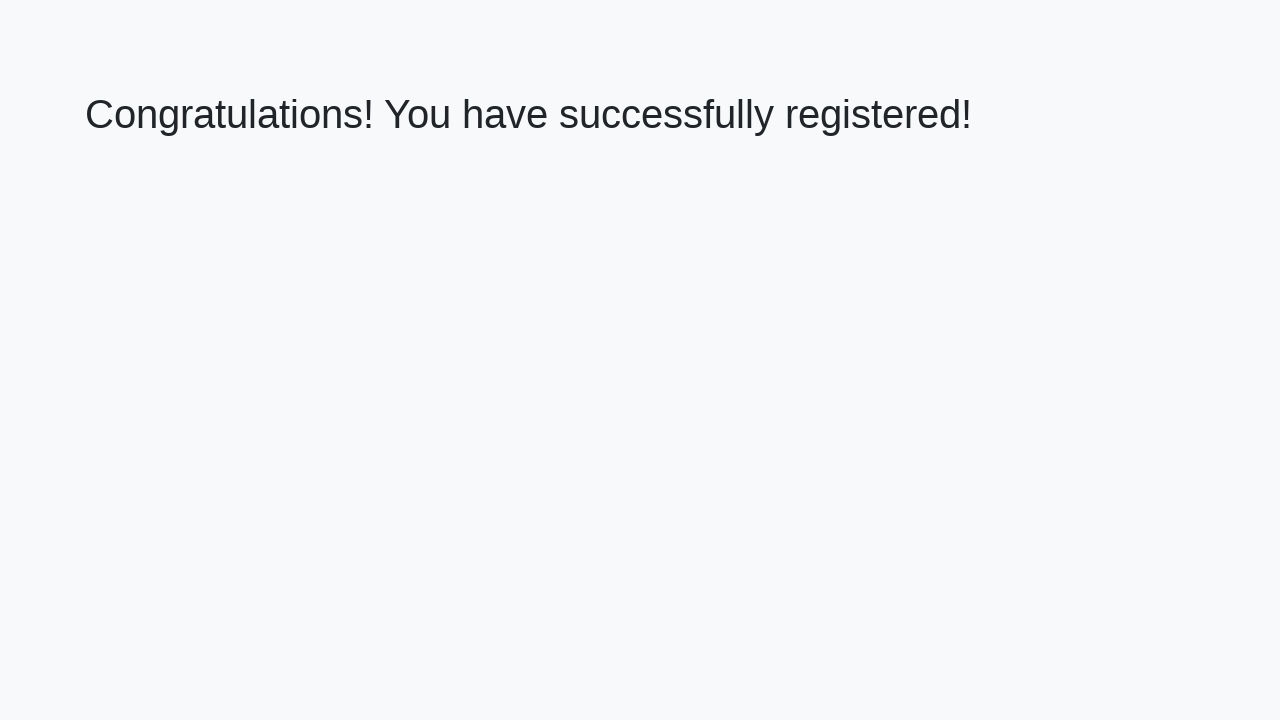